Tests navigation to the privacy page by clicking the privacy link in the header

Starting URL: https://www.shaberi.com/tw

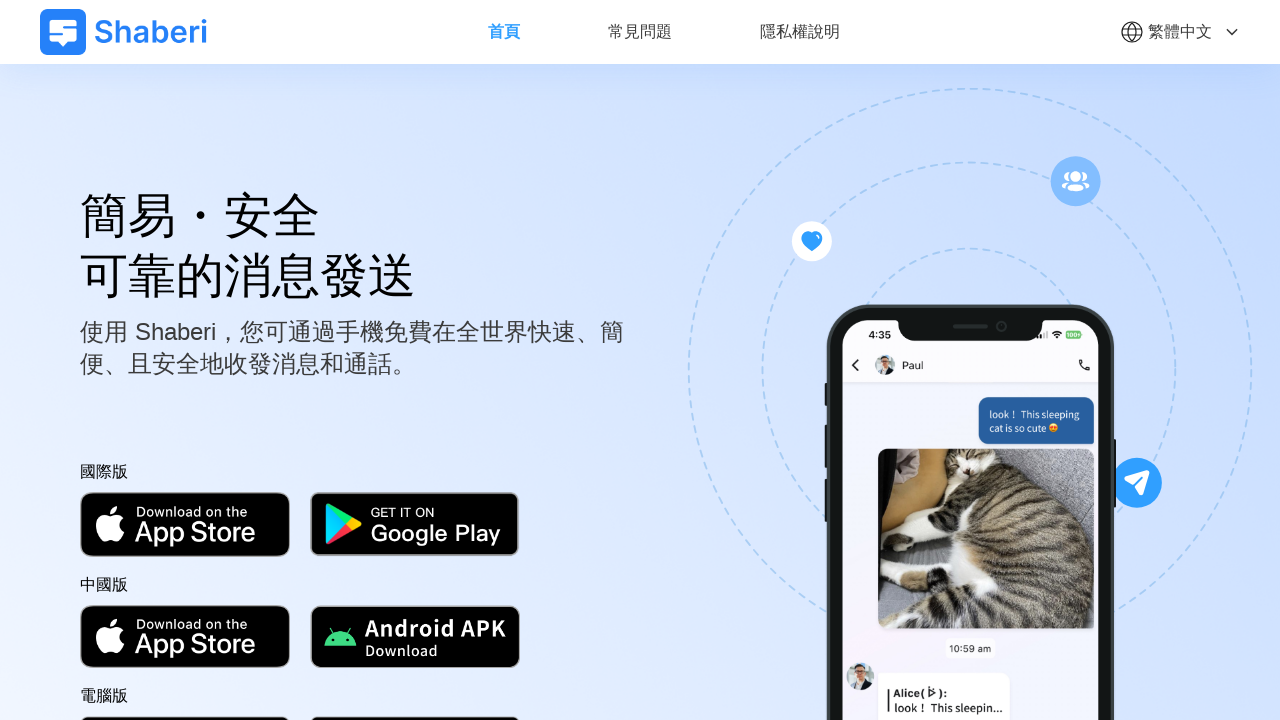

Clicked privacy link in header at (800, 34) on xpath=//*[@id="__layout"]/div/header/div[1]/ul/li[3]/a
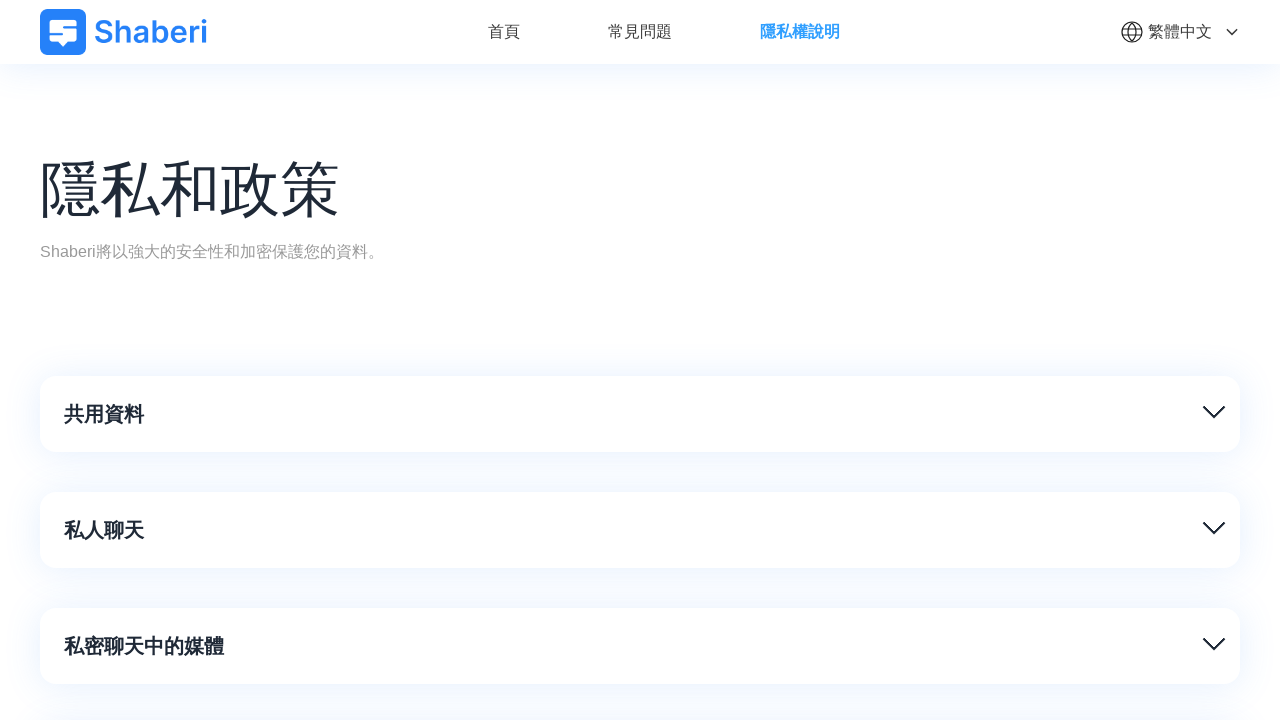

Successfully navigated to privacy page
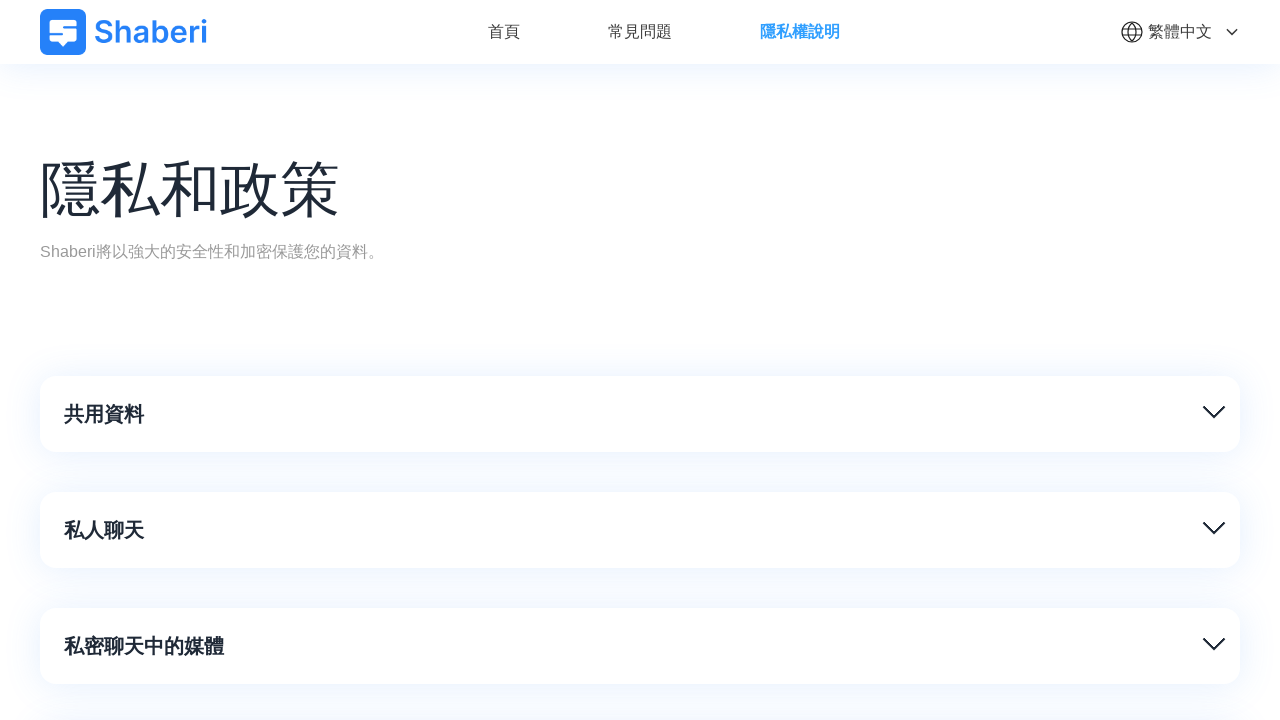

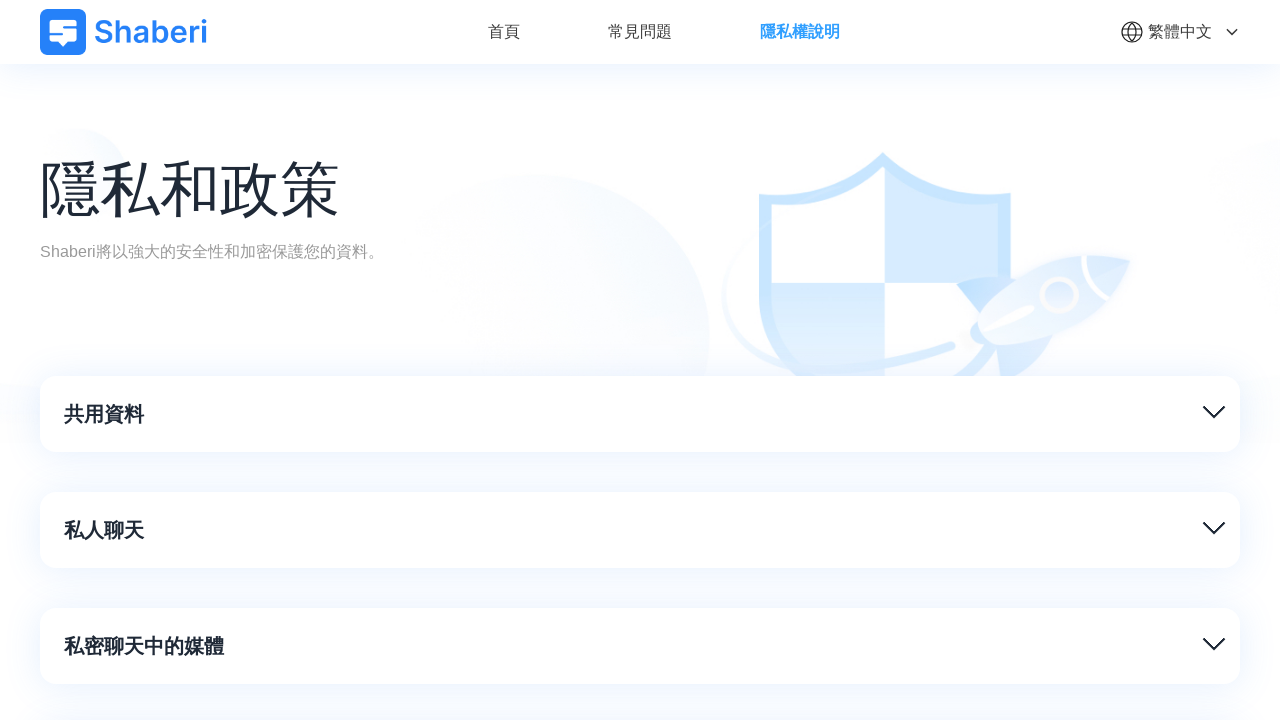